Tests window/tab handling by opening a new tab, interacting with an alert in the new tab, then returning to the parent window to fill a form field

Starting URL: https://www.hyrtutorials.com/p/window-handles-practice.html

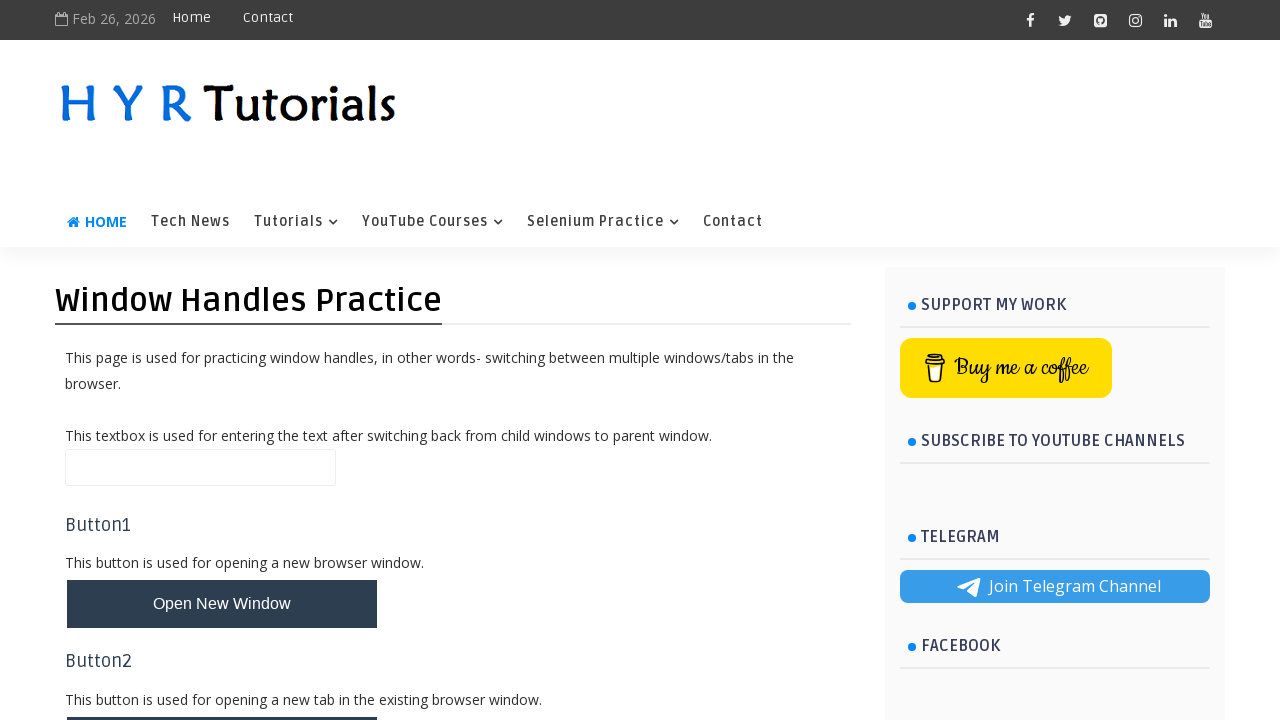

Stored current page context
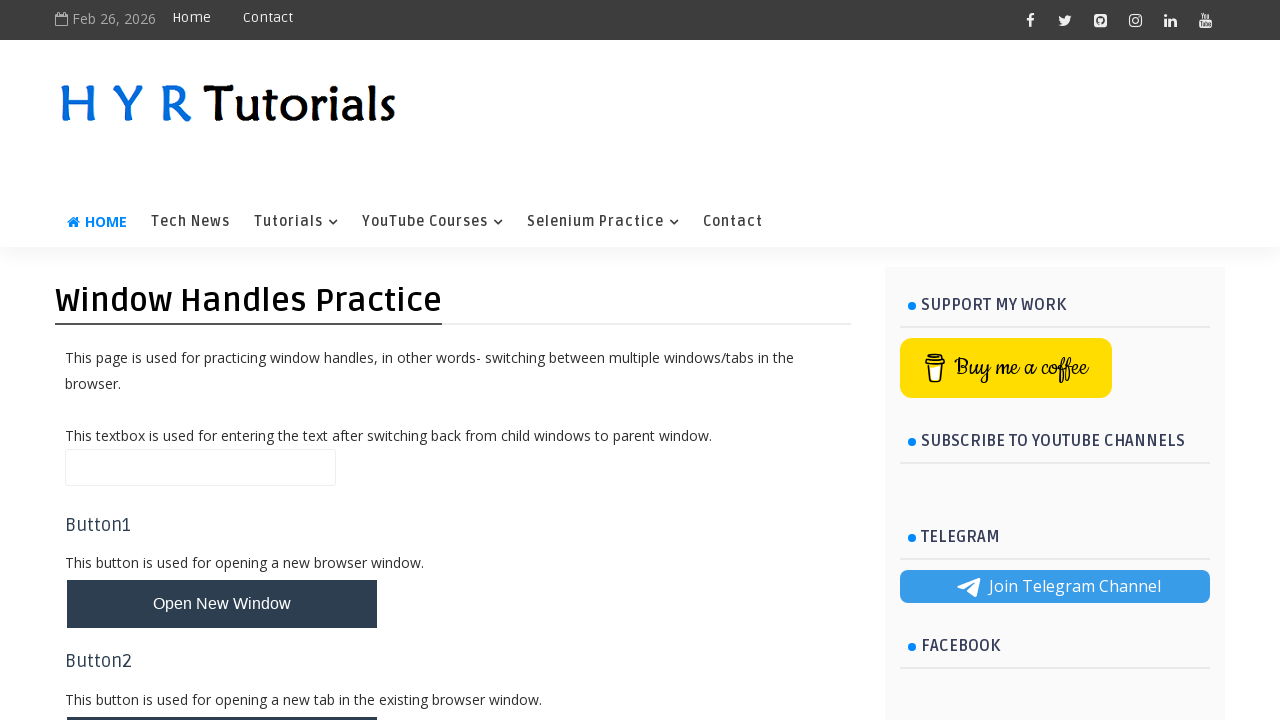

Clicked button to open new tab at (222, 696) on #newTabBtn
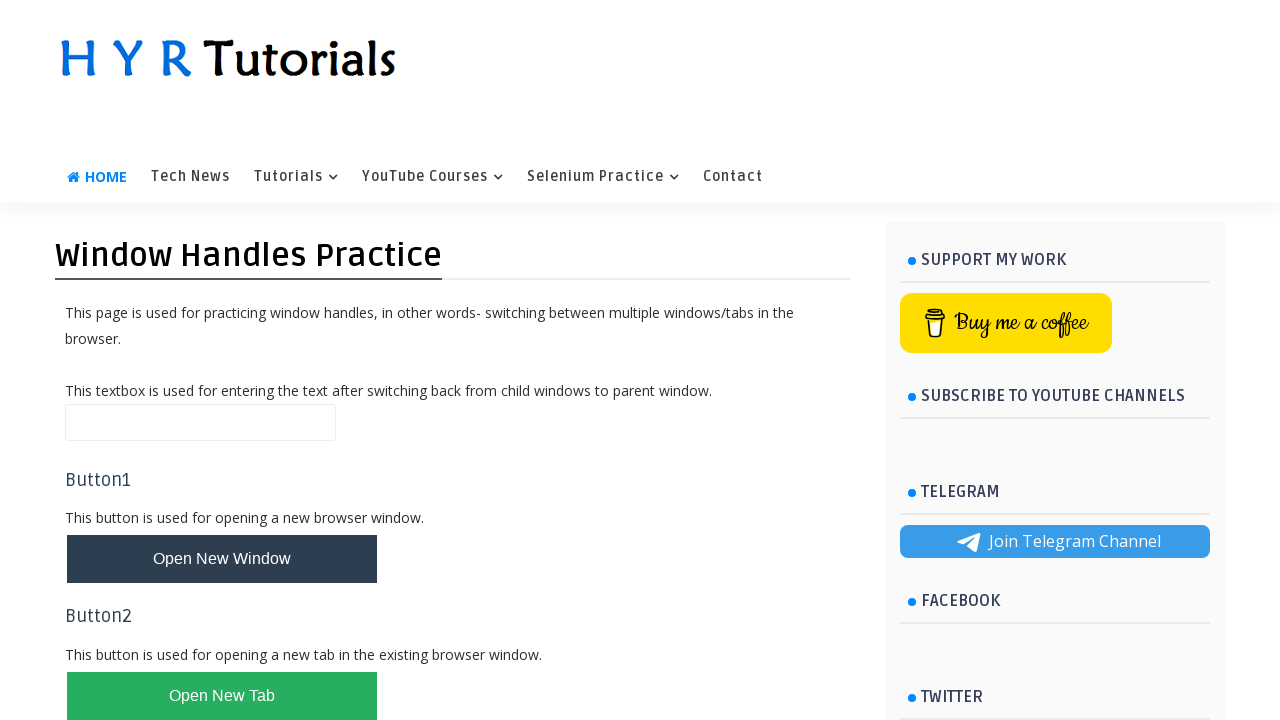

New tab opened and page object acquired
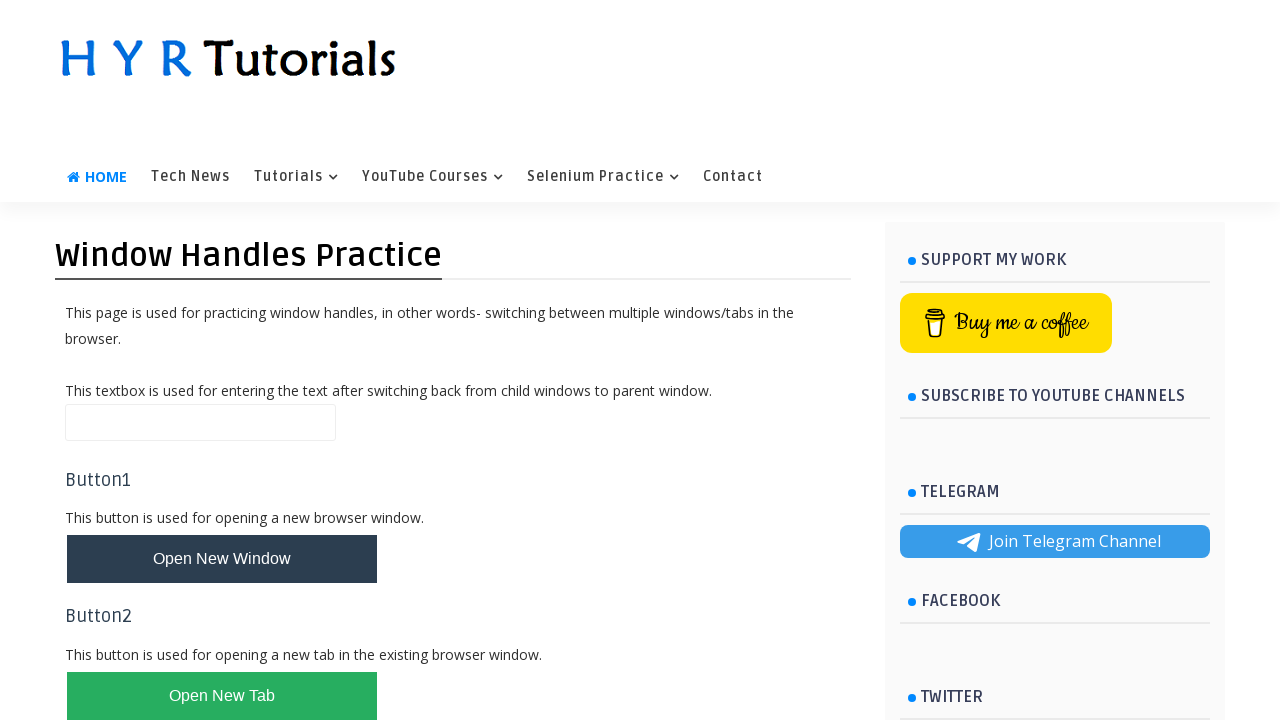

Clicked alert box button in new tab at (114, 494) on #alertBox
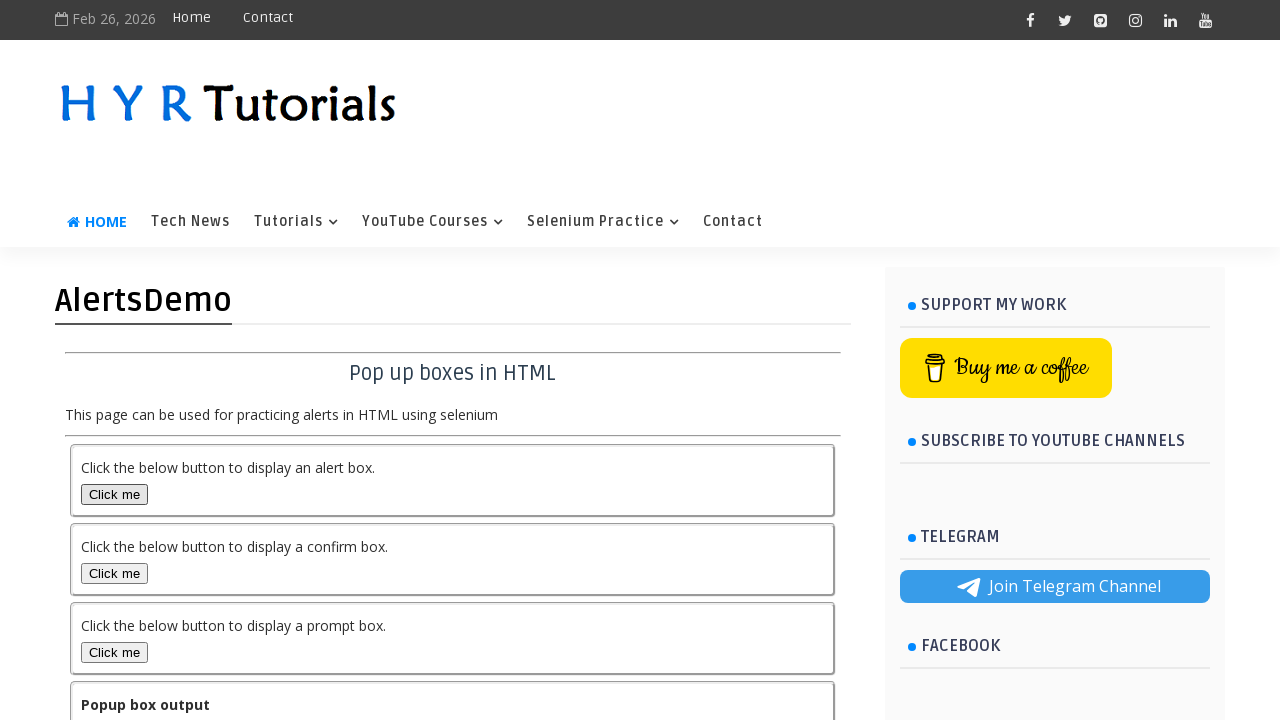

Set up alert dialog handler to accept alerts
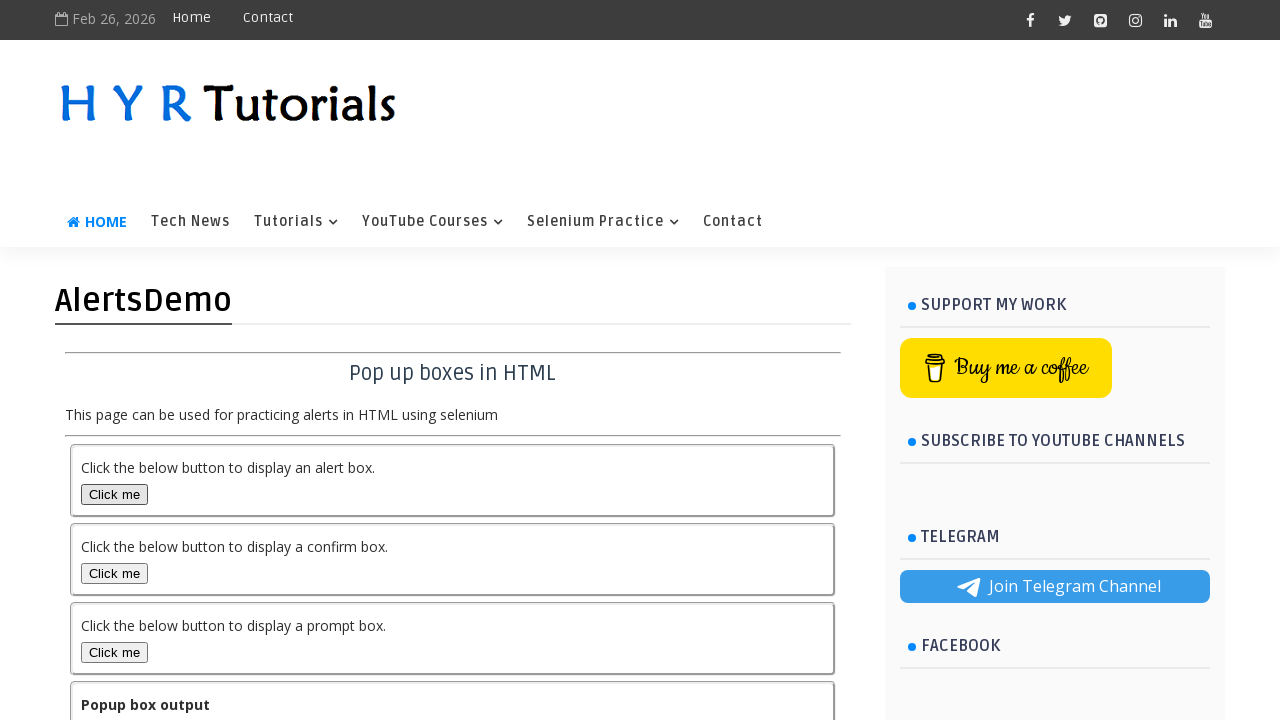

Closed new tab and returned to parent window
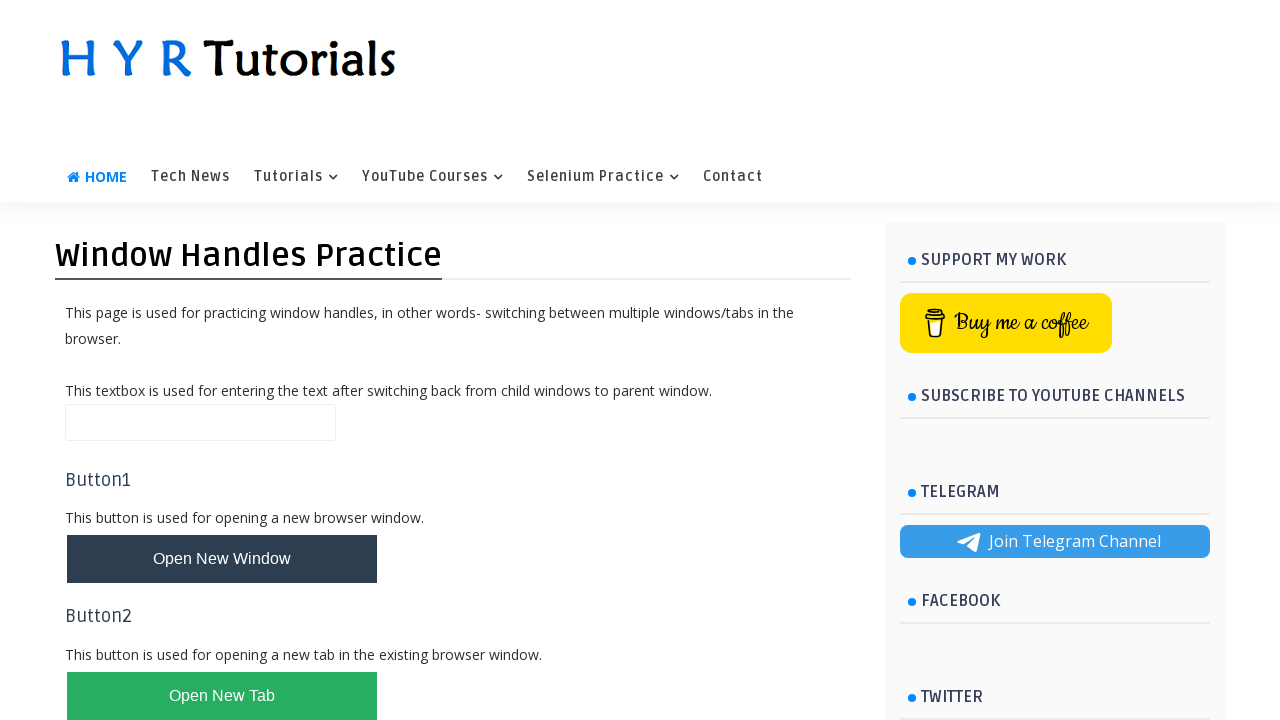

Filled name field with 'QA Engineer' on parent window on #name
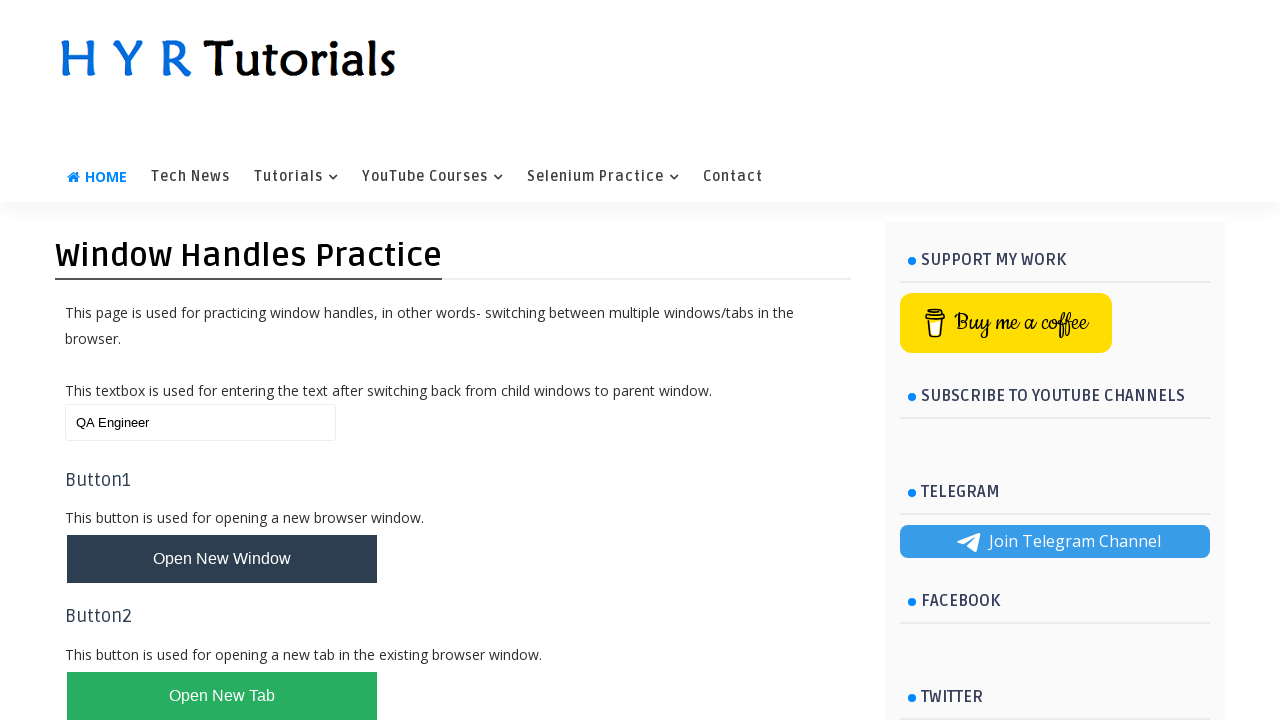

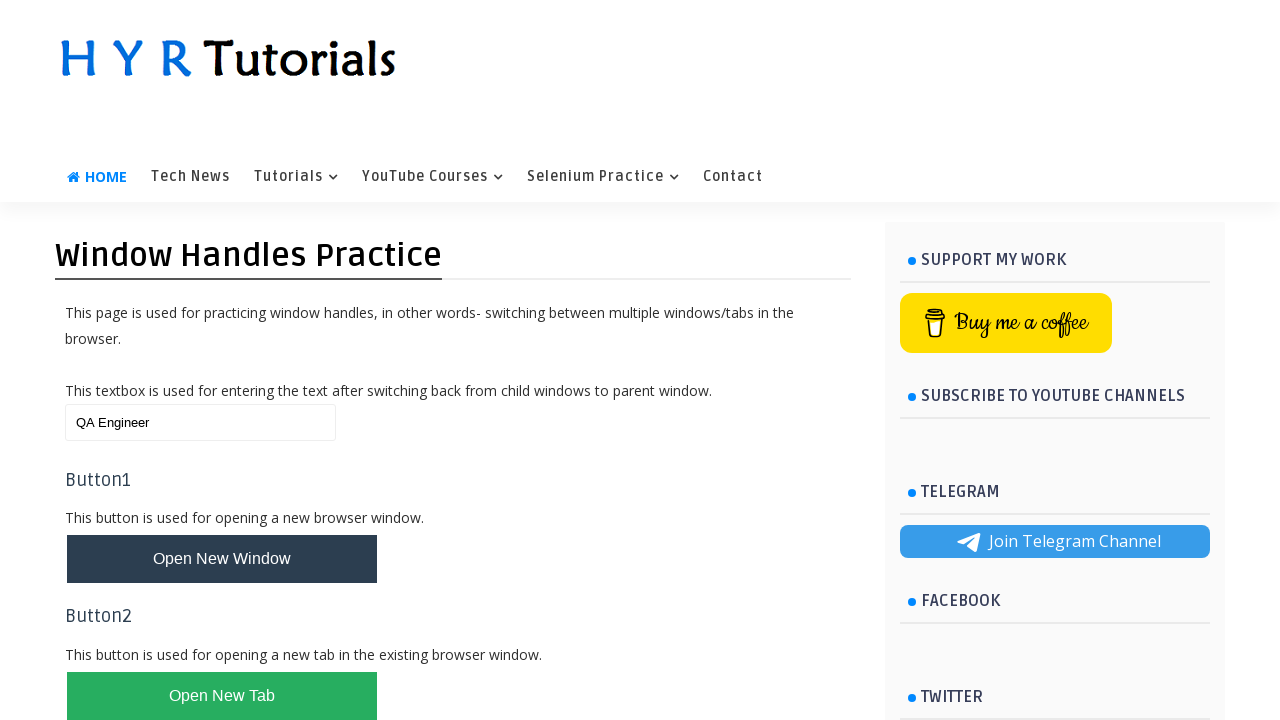